Tests JavaScript confirm dialog by clicking the second button, dismissing (canceling) the alert, and verifying the result message shows the cancel action was recorded

Starting URL: https://the-internet.herokuapp.com/javascript_alerts

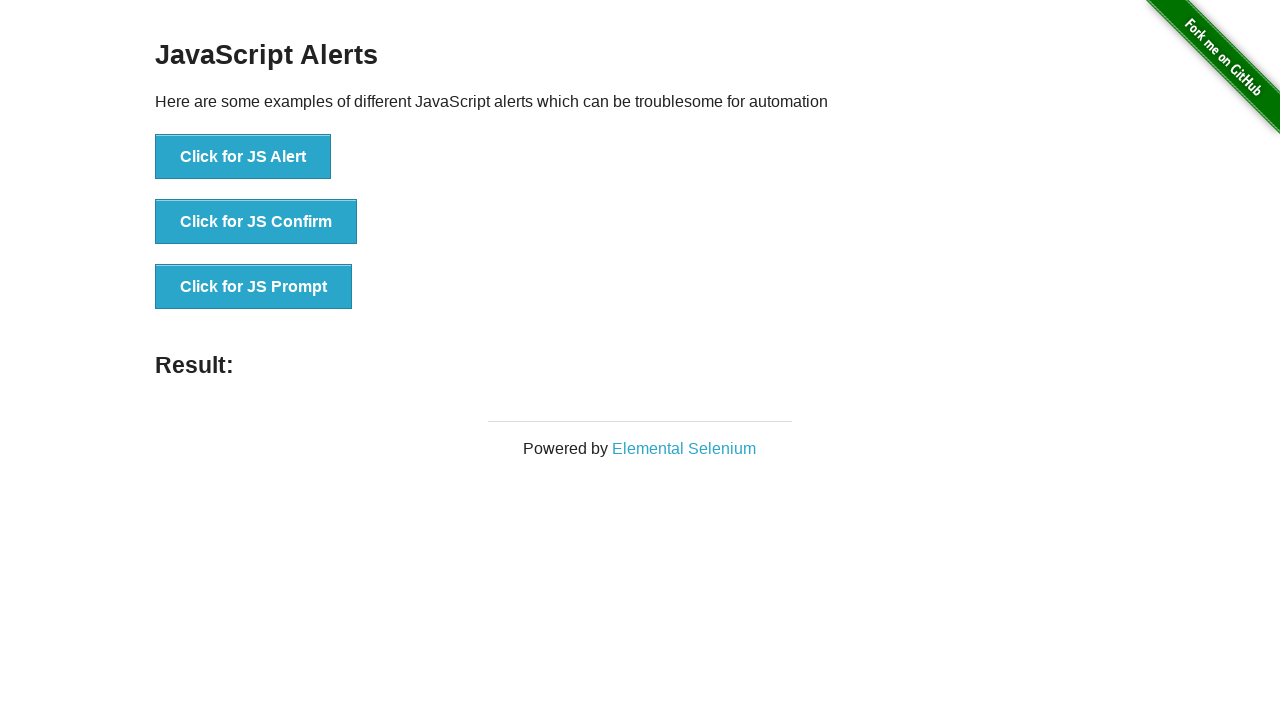

Set up dialog handler to dismiss (cancel) alerts
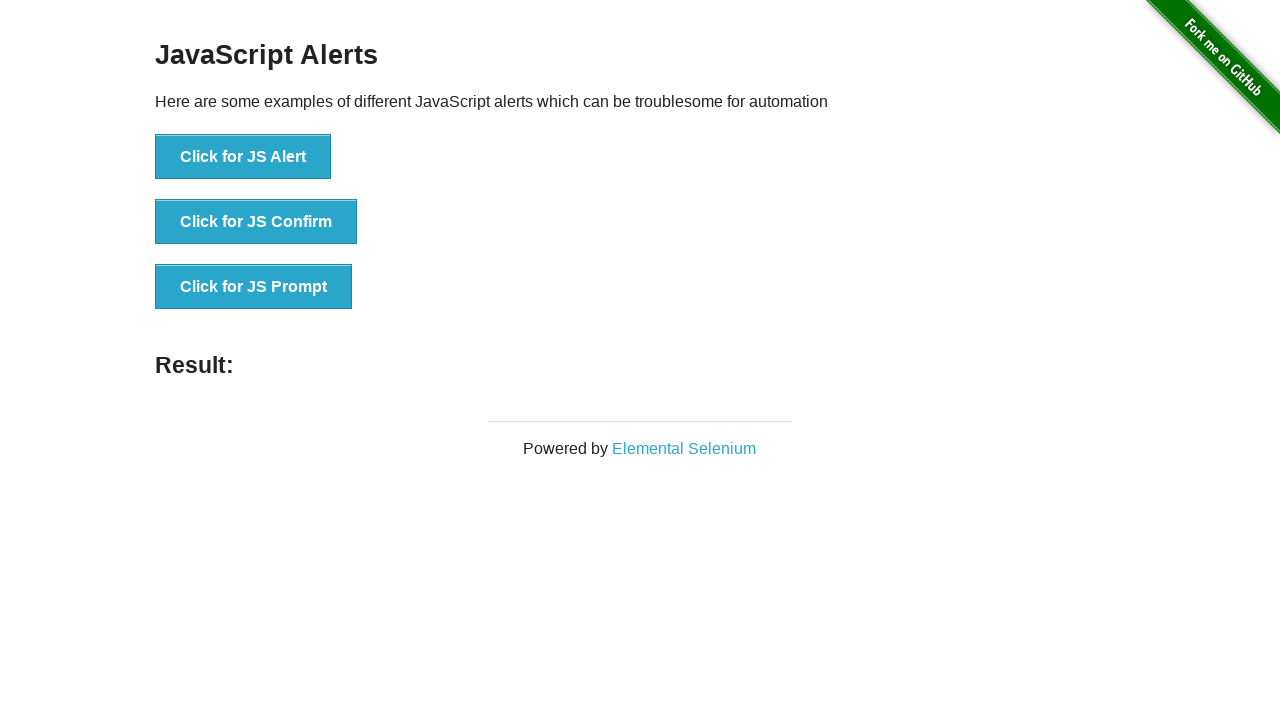

Clicked the JS Confirm button to trigger the dialog at (256, 222) on xpath=//*[text()='Click for JS Confirm']
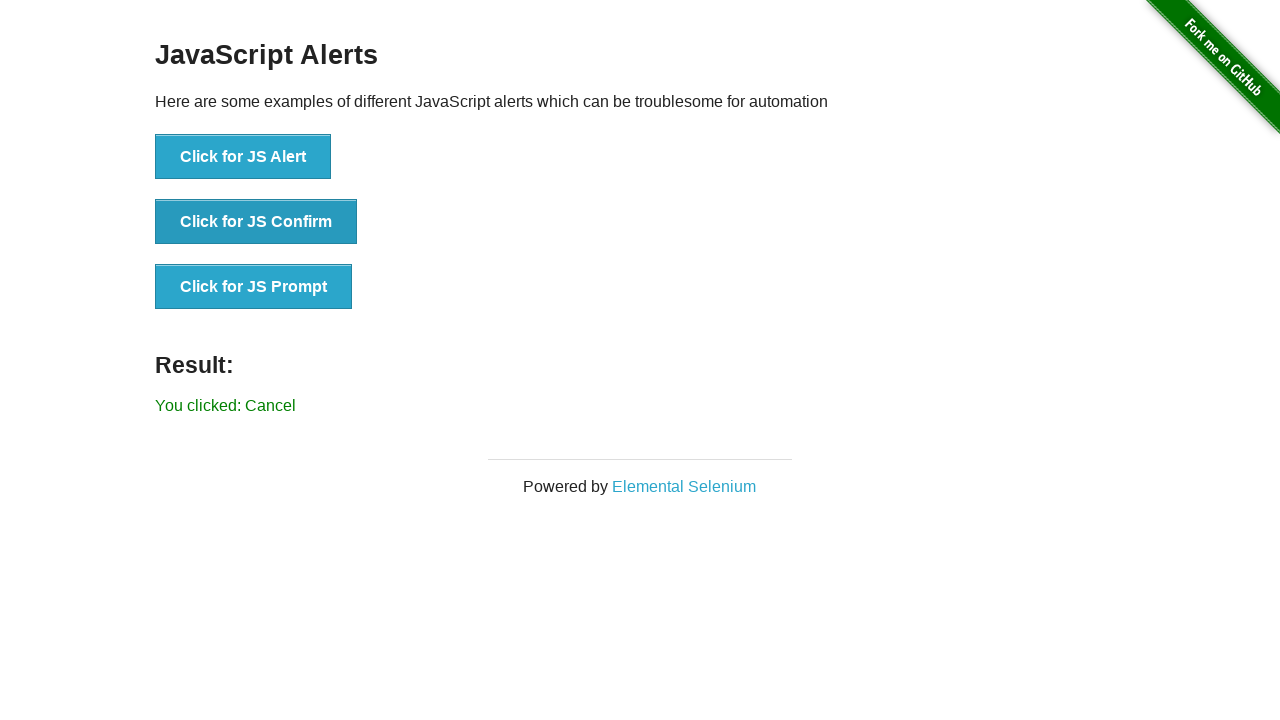

Verified result message shows 'You clicked: Cancel' after dismissing the alert
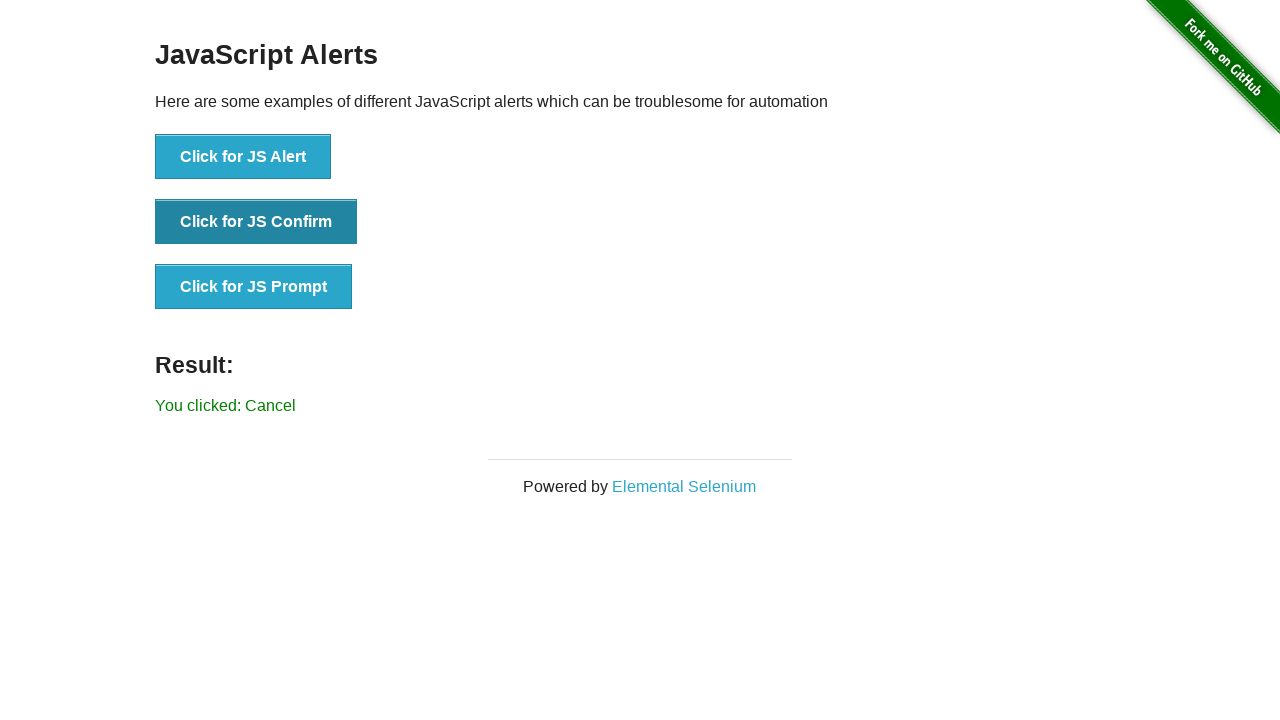

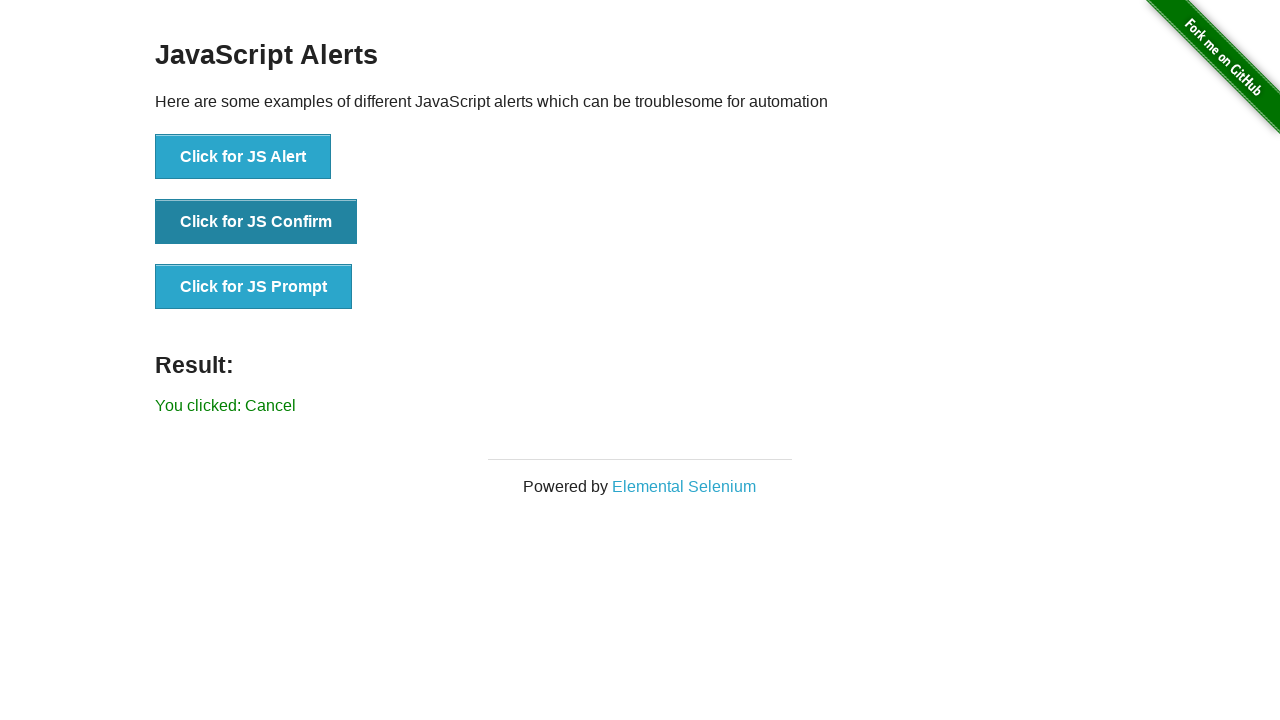